Tests the Python.org website by verifying the page title contains "Python", then performs a search for "selenium" using the search box and submits the query.

Starting URL: http://www.python.org

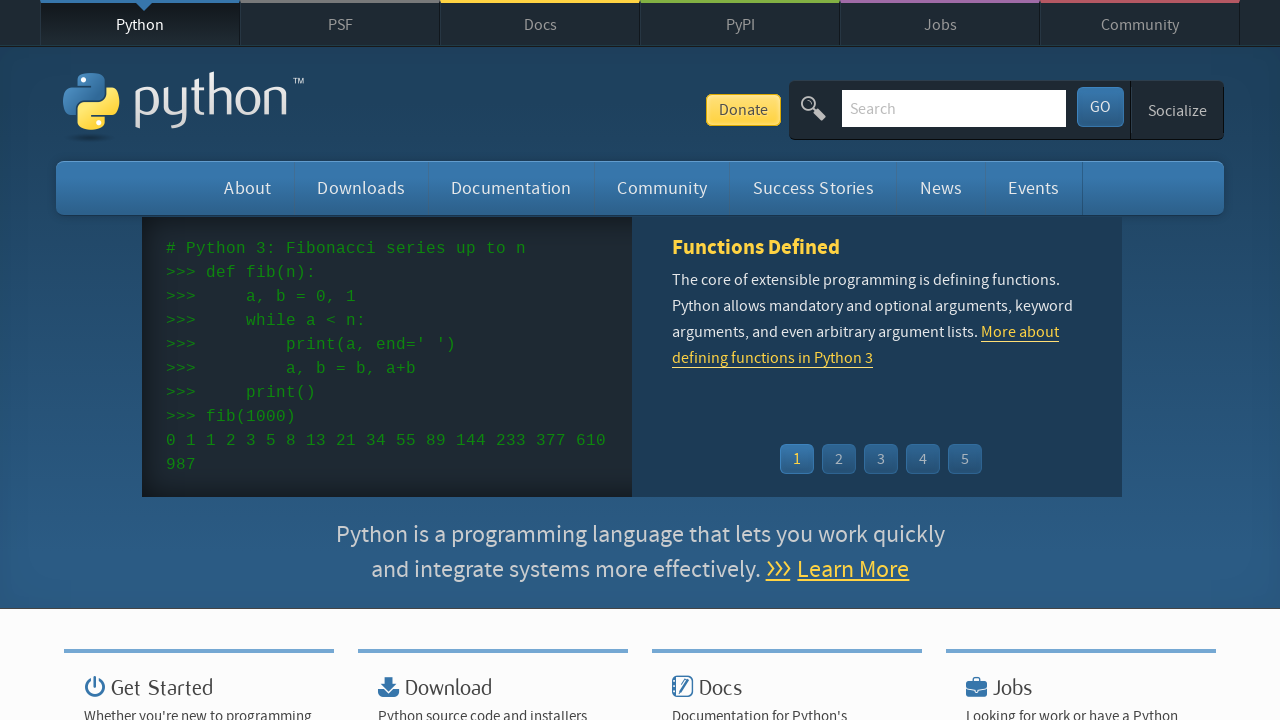

Verified page title contains 'Python'
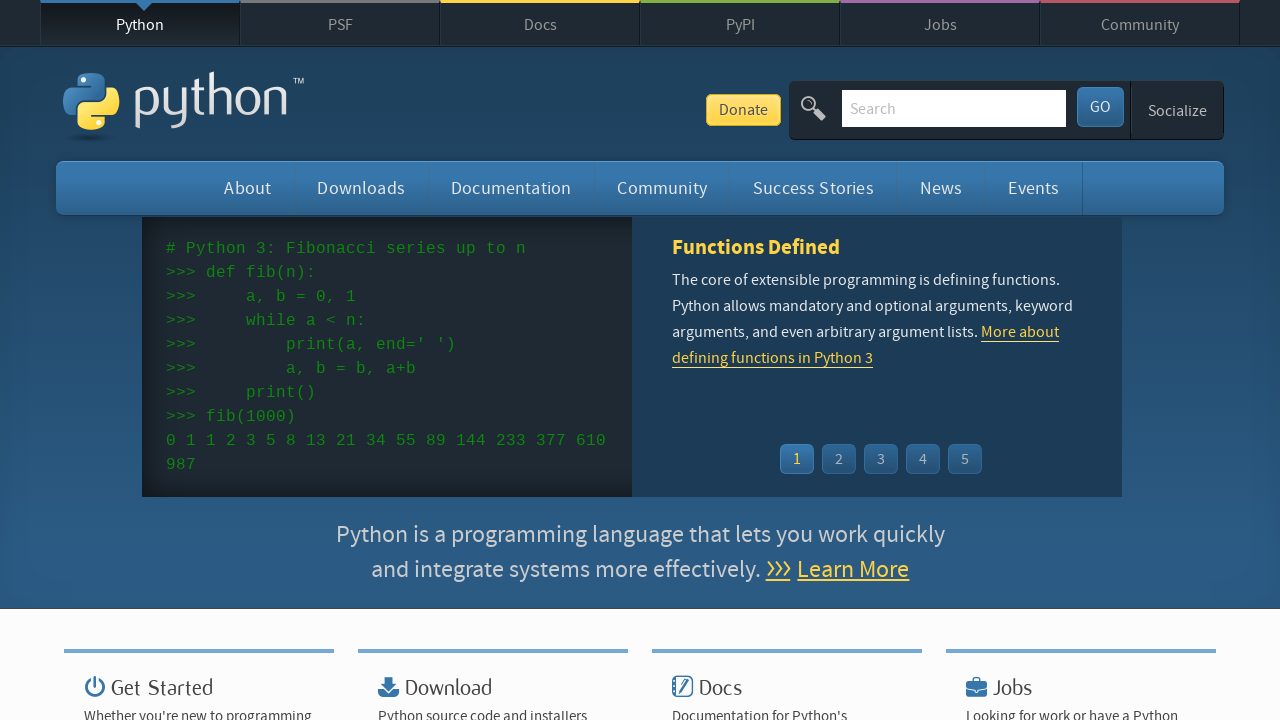

Filled search box with 'selenium' on input[name='q']
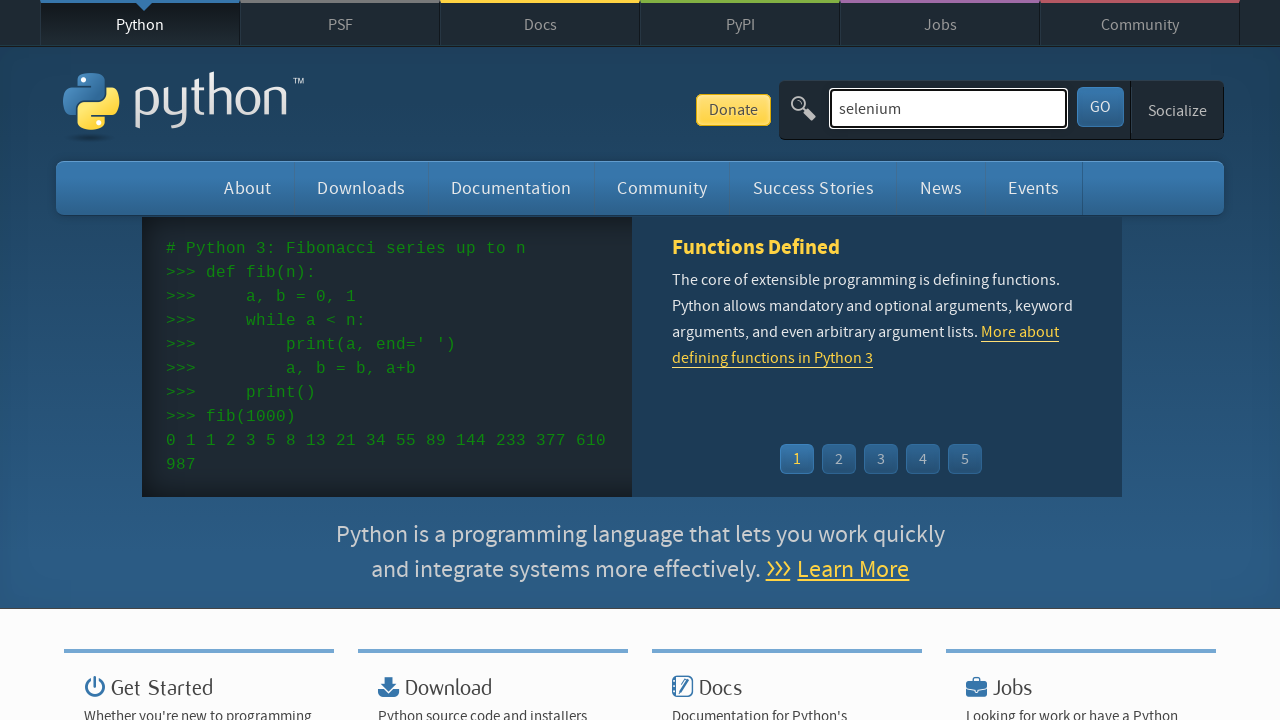

Pressed Enter to submit search query on input[name='q']
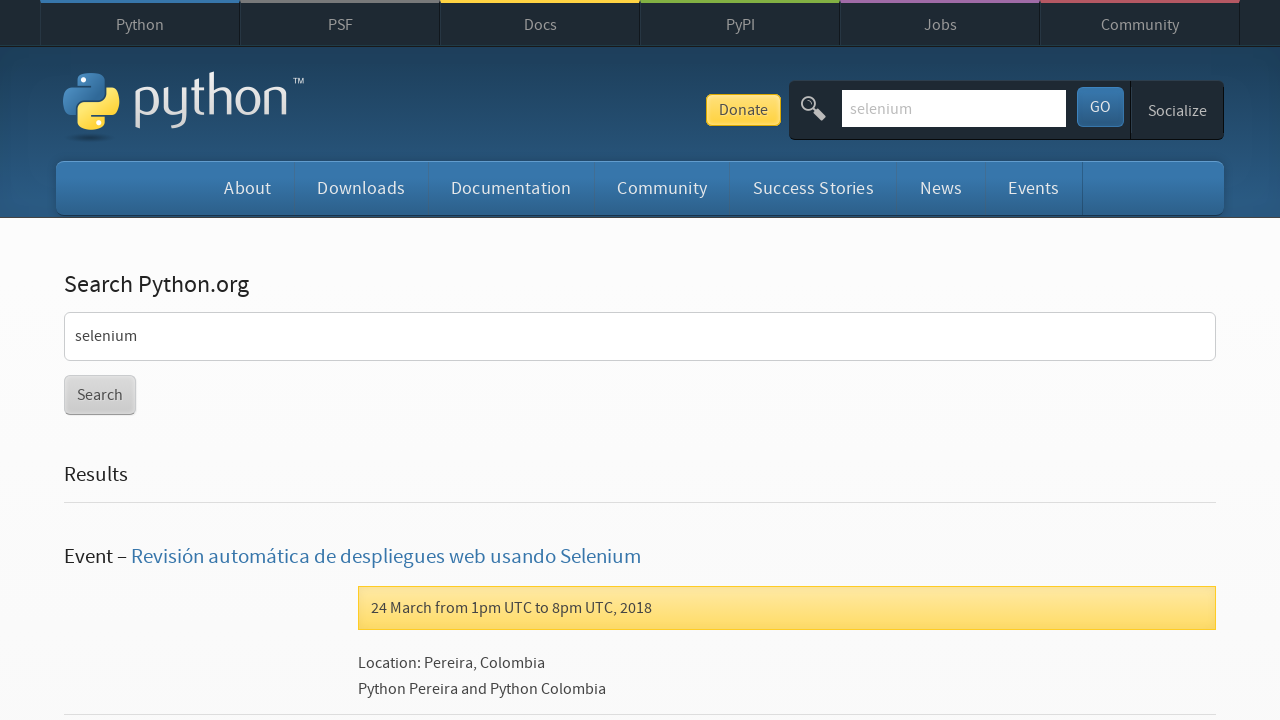

Search results page loaded
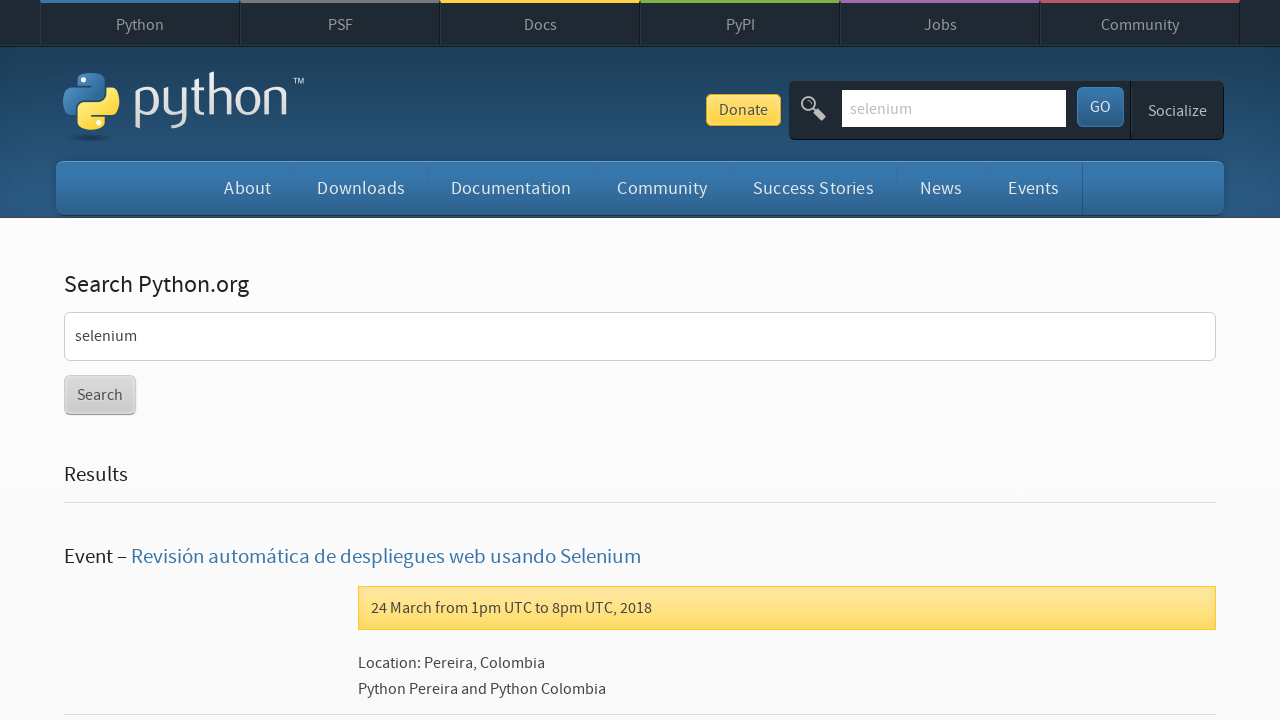

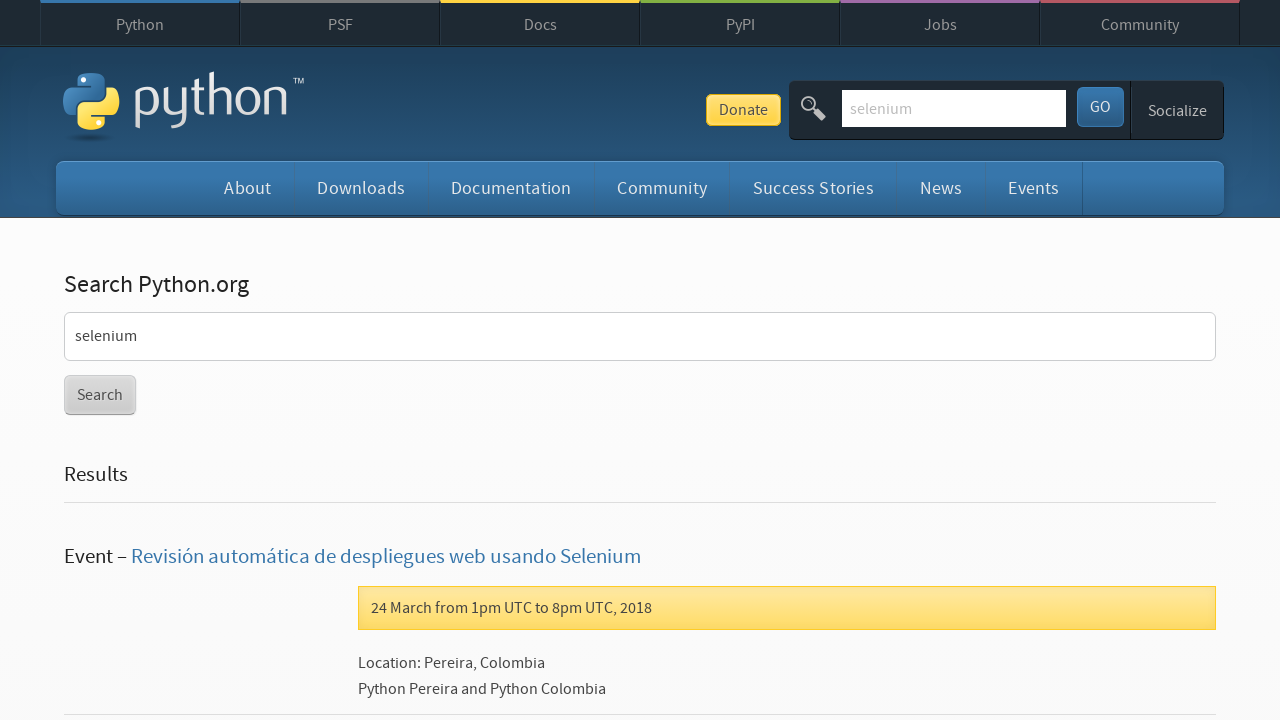